Navigates to BStackDemo e-commerce site, adds a product to cart, and verifies the cart displays with the correct product

Starting URL: https://www.bstackdemo.com

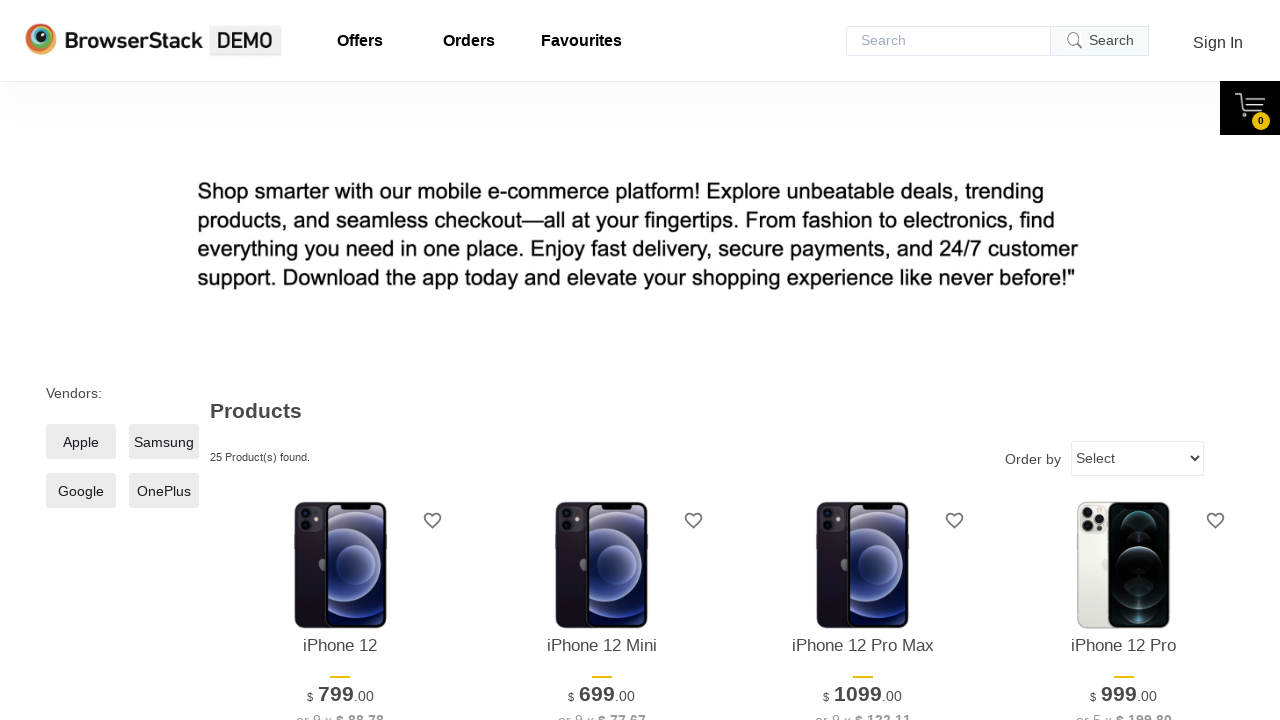

Located first product element
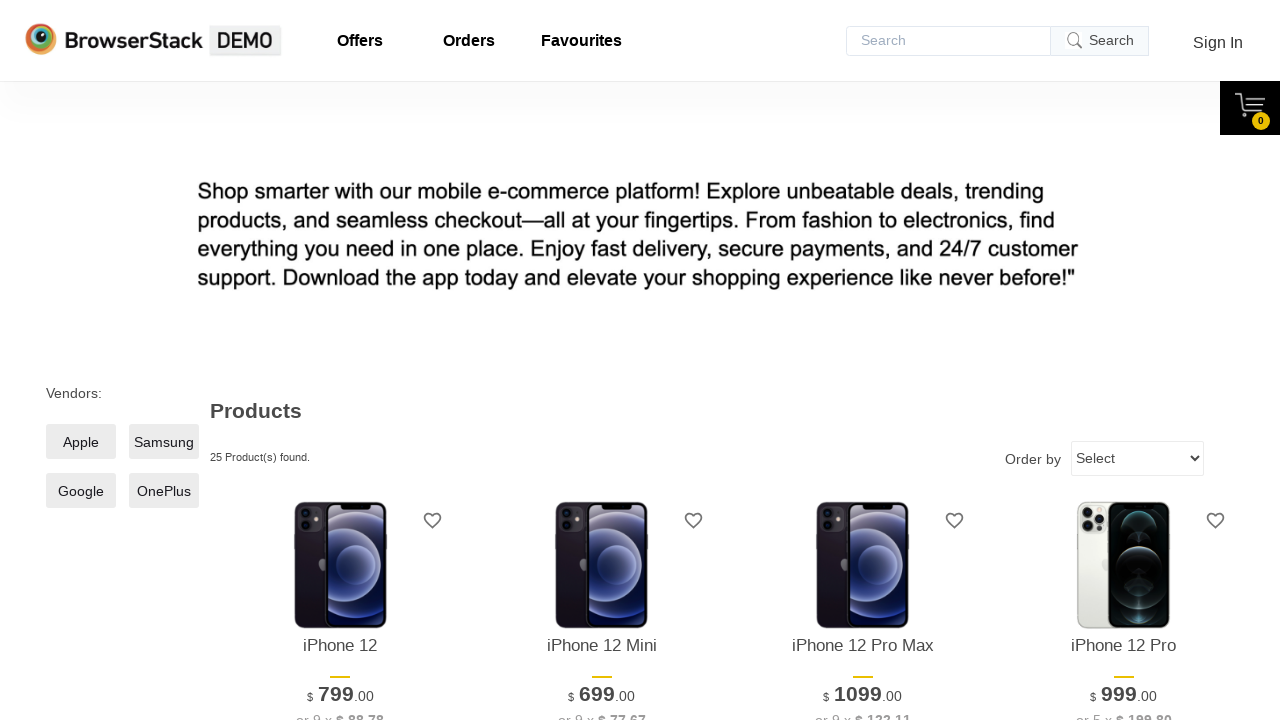

Product element became visible
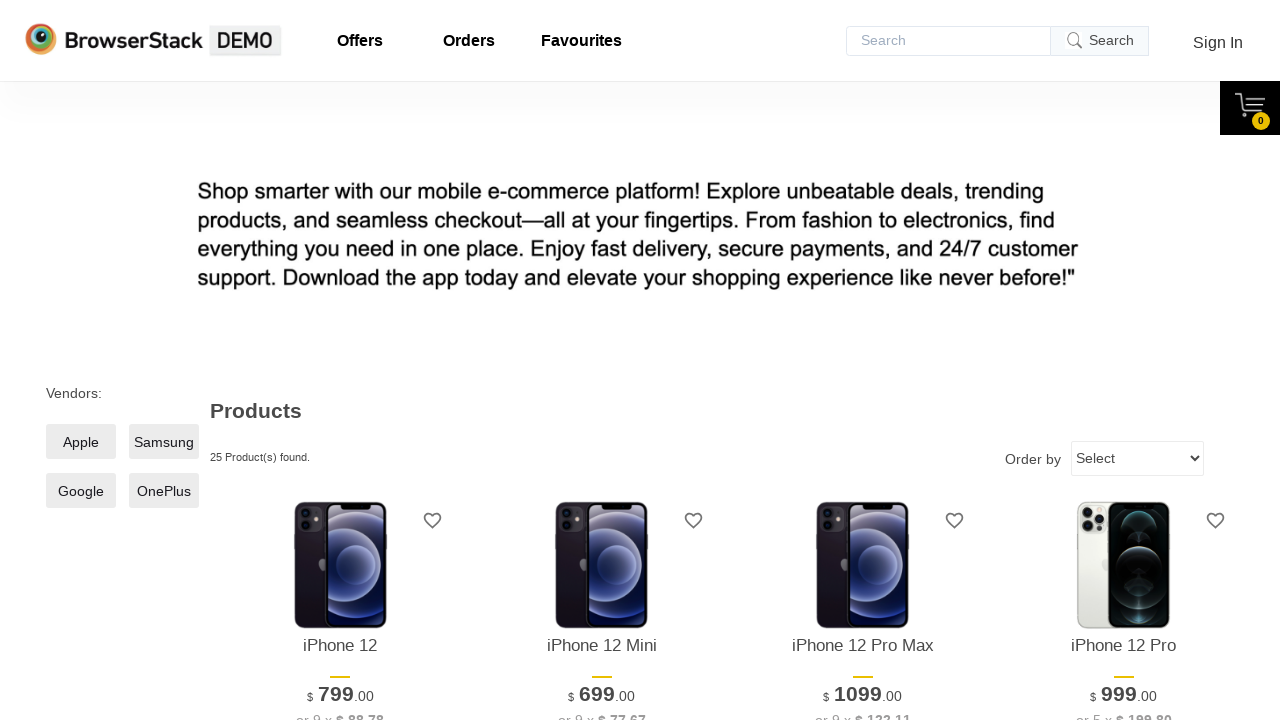

Clicked add to cart button for first product at (340, 361) on xpath=//*[@id='1']/div[4]
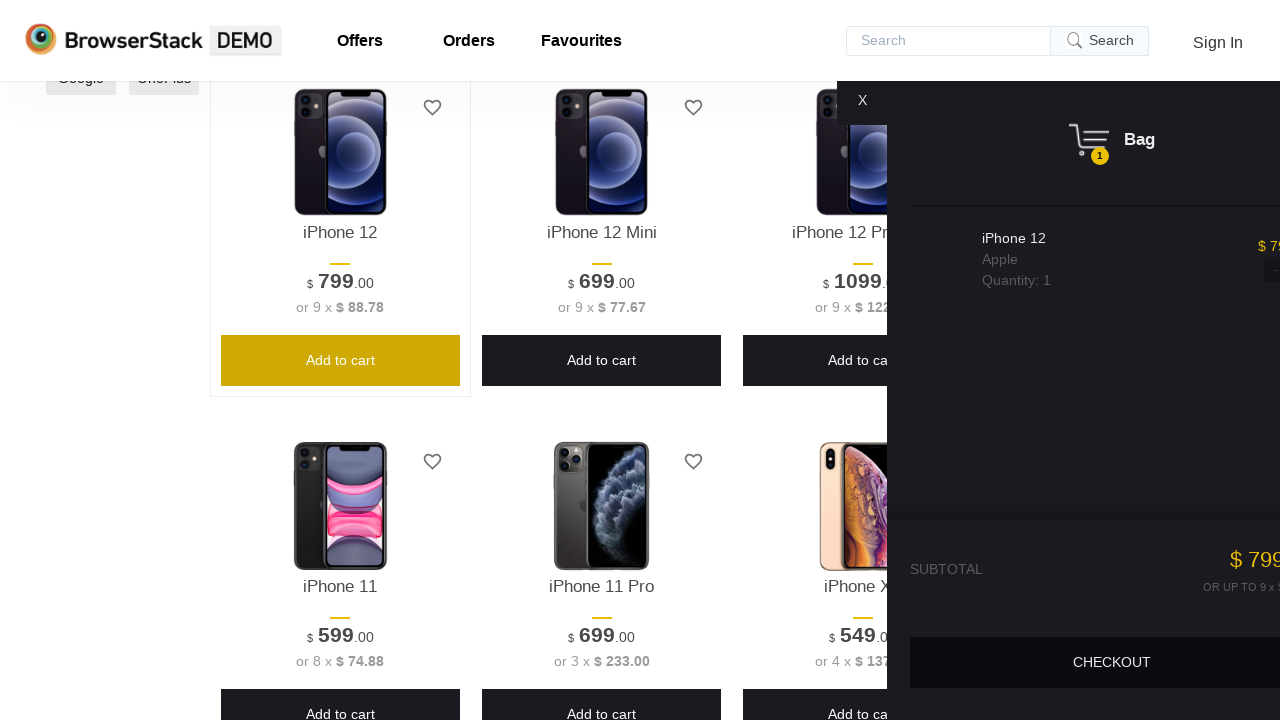

Cart content loaded and displayed
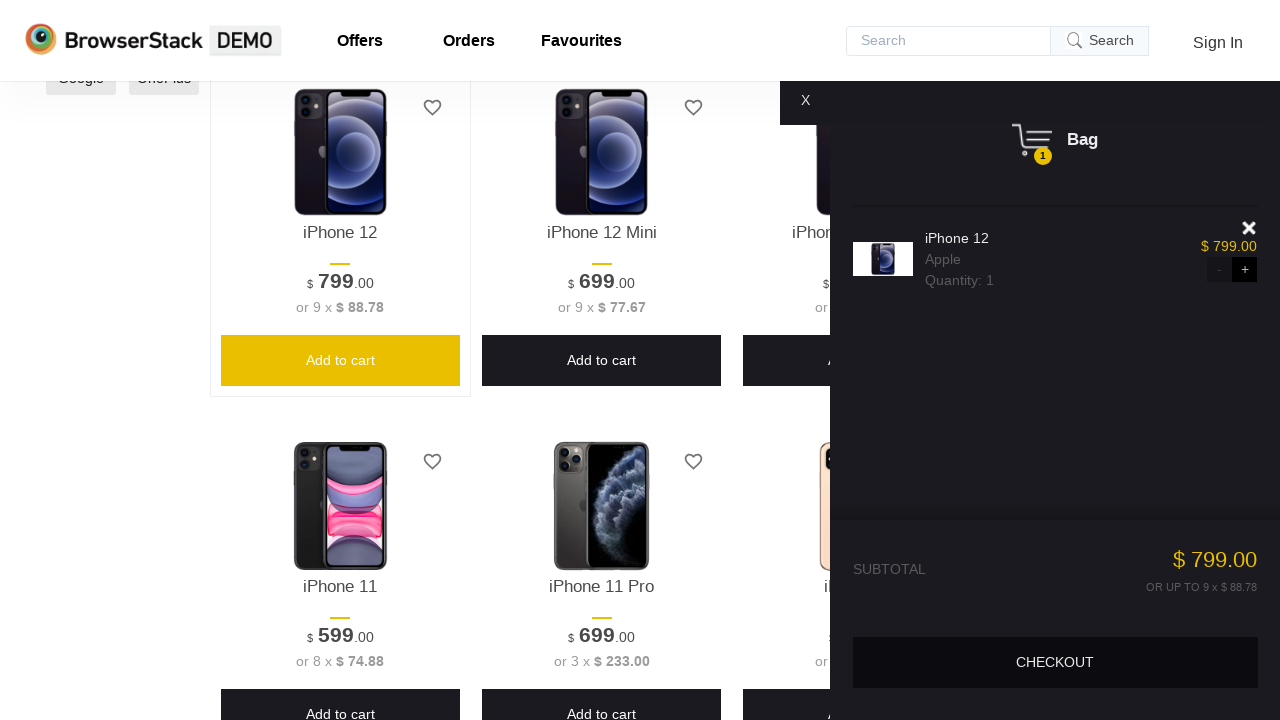

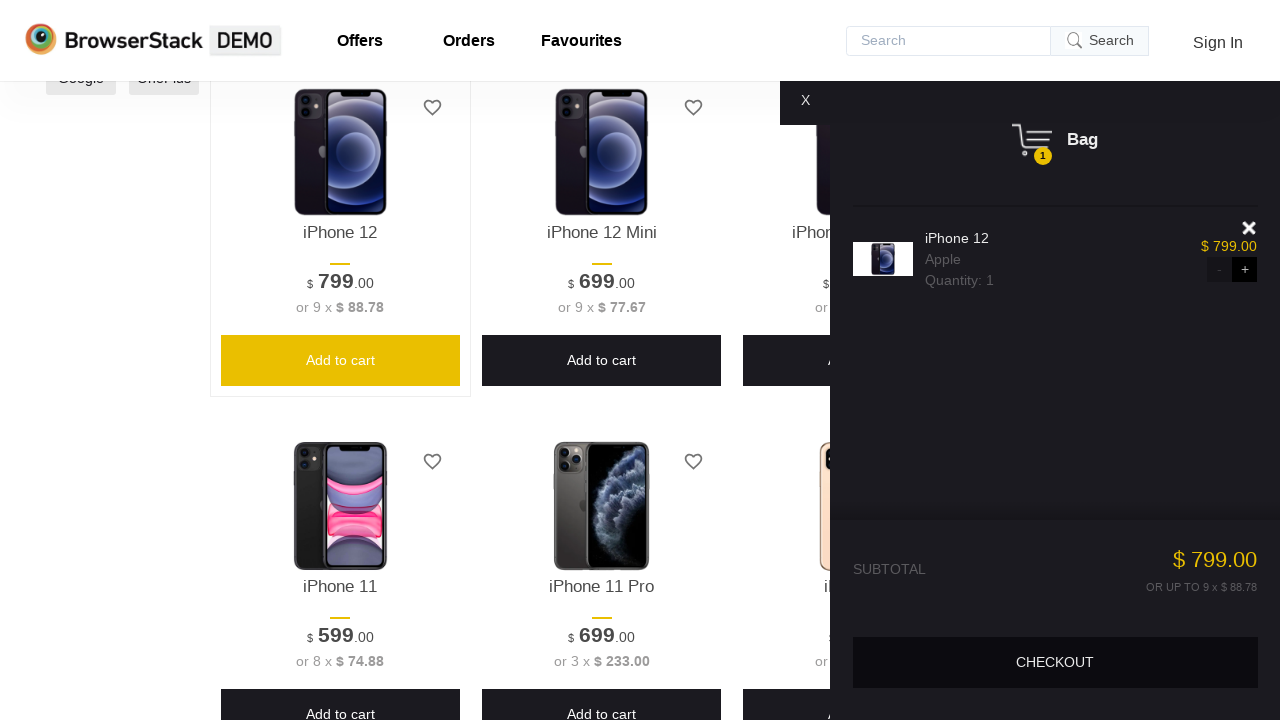